Tests handling of a child tab/window by clicking a link that opens a new window, then verifying an element is visible on the new page

Starting URL: https://codenboxautomationlab.com/practice/

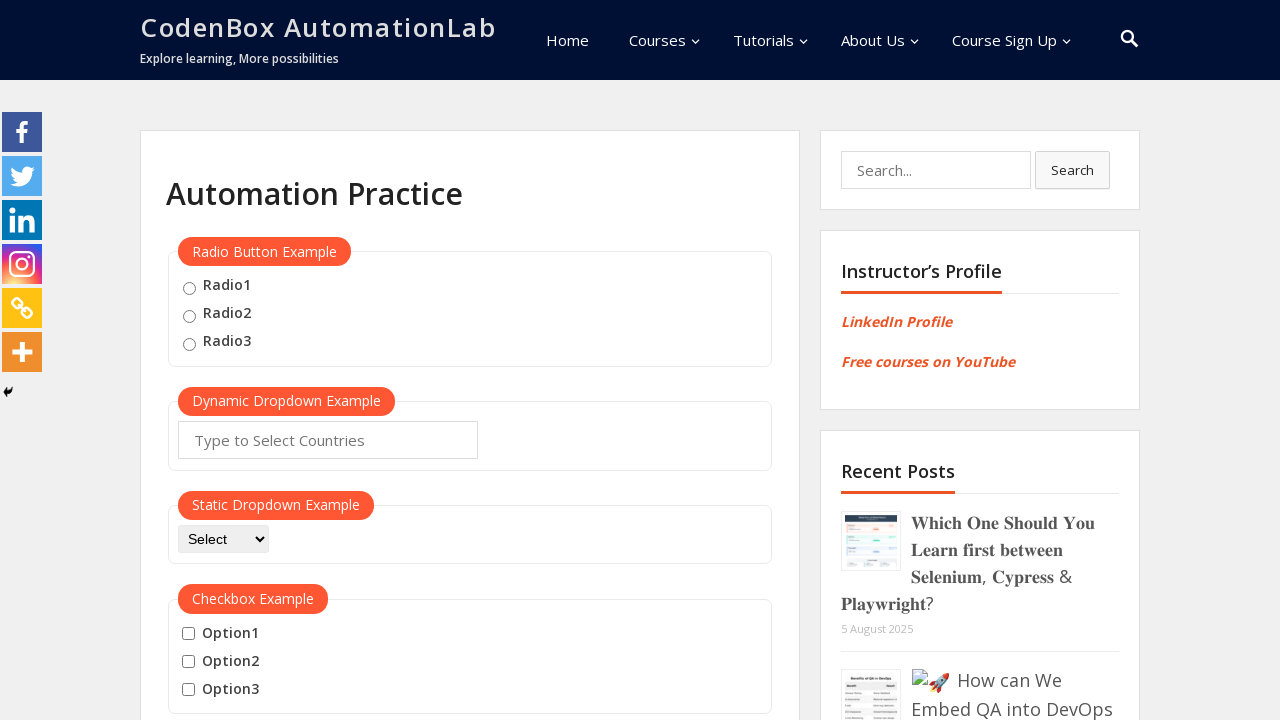

Clicked link to open new window at (237, 360) on #openwindow
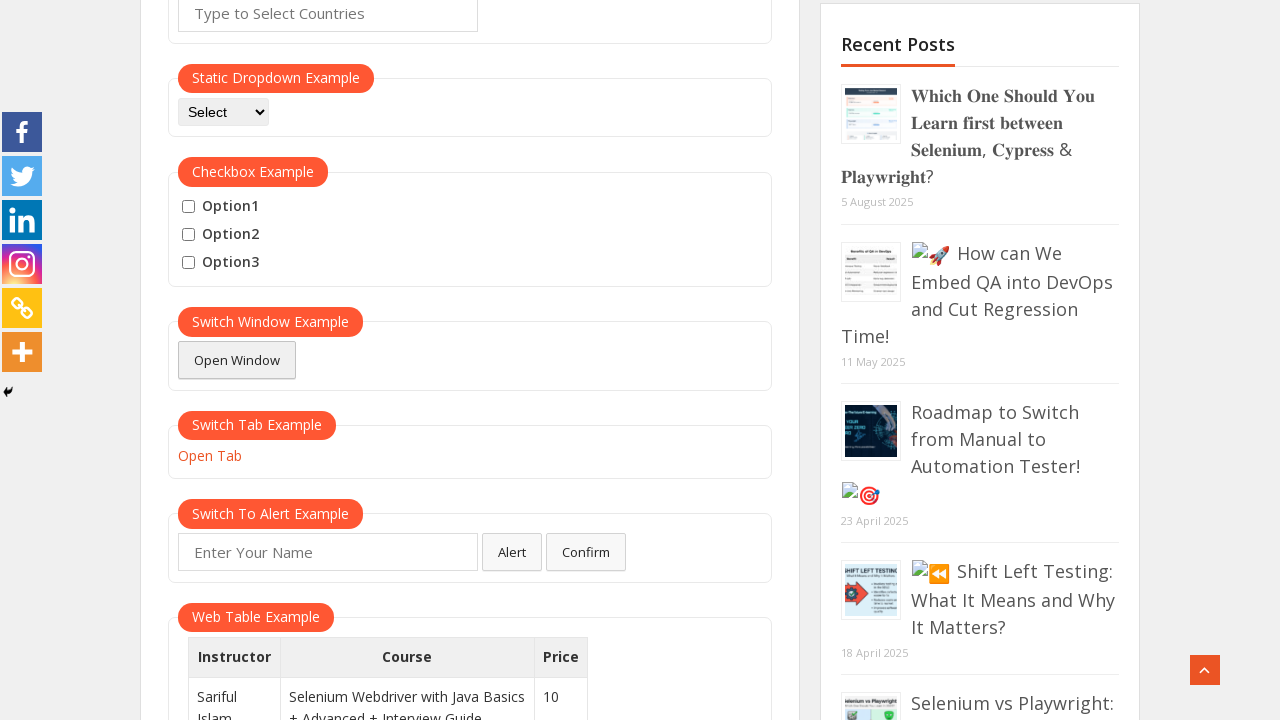

New page/tab opened and captured
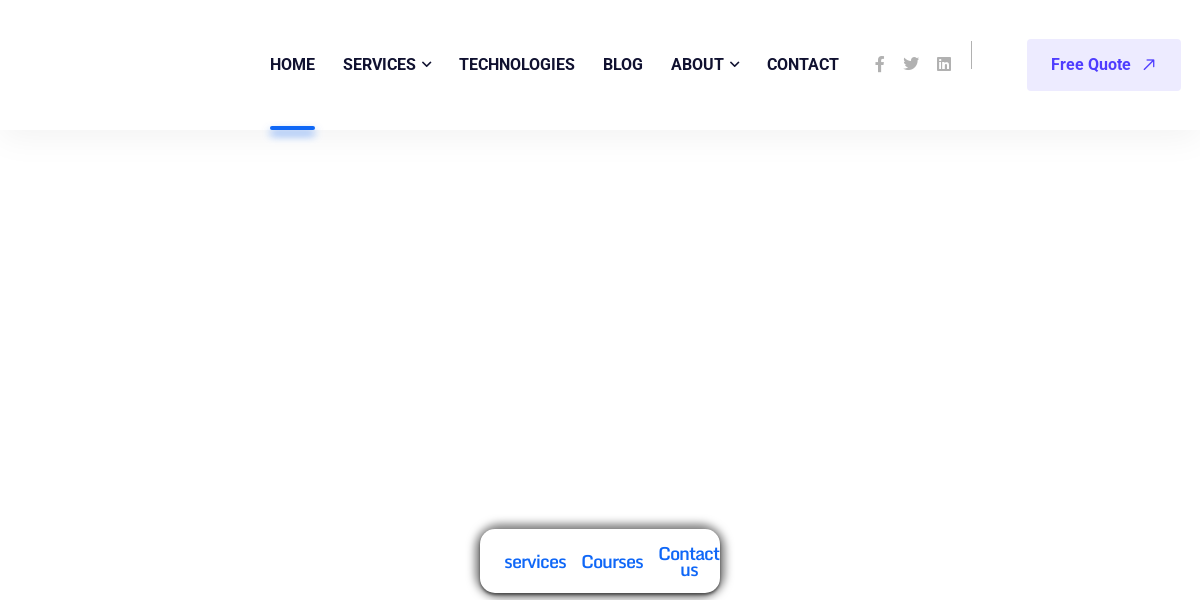

Logo element loaded on new page
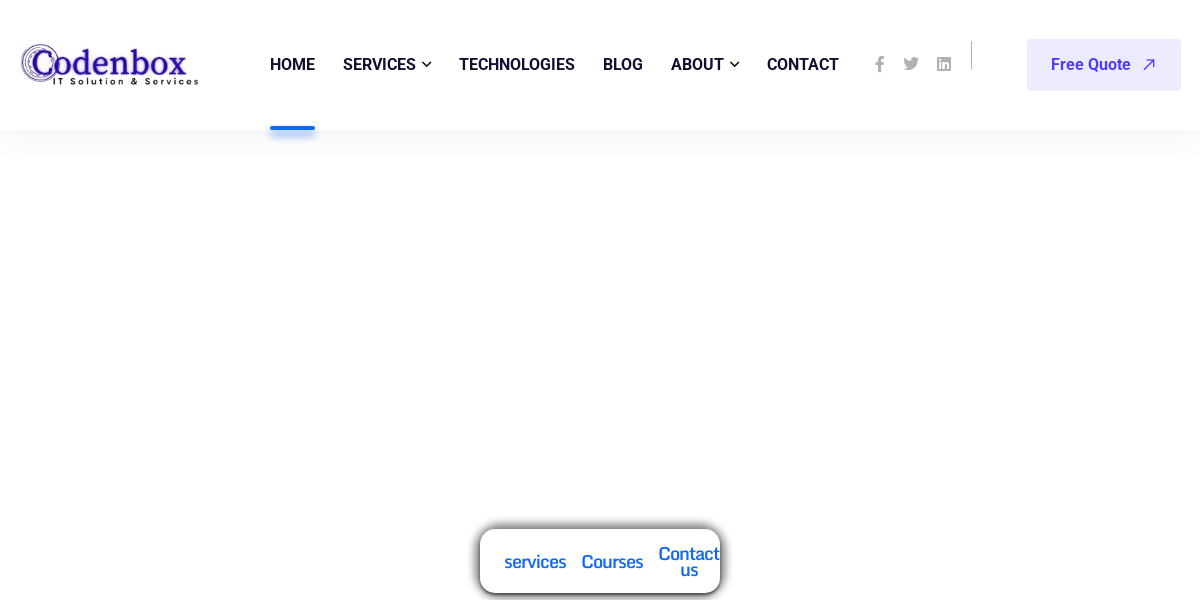

Verified logo element is visible on new page
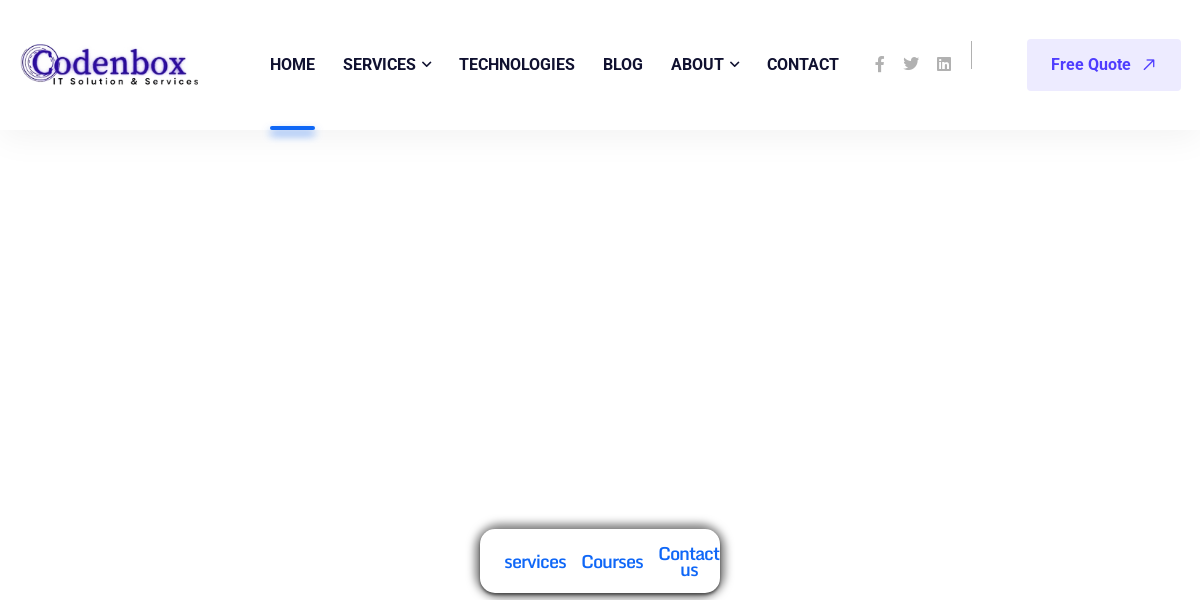

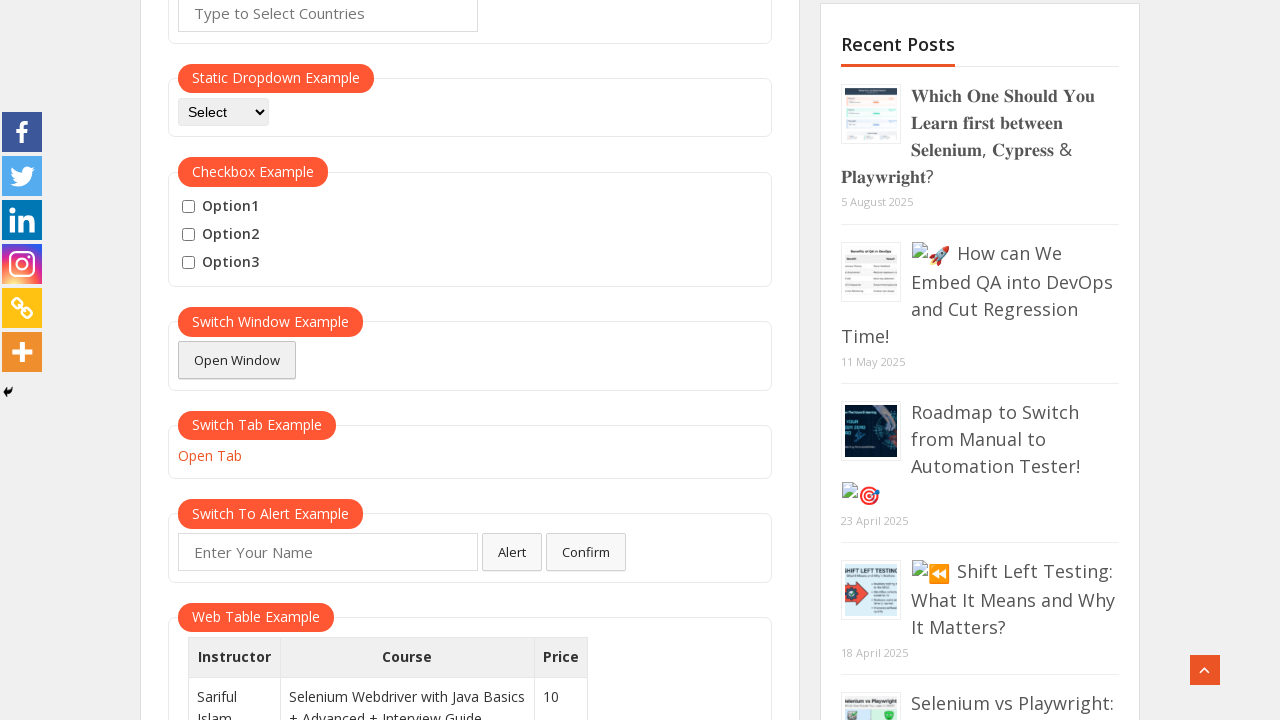